Tests navigation to Phones category and verifies products are displayed

Starting URL: https://www.demoblaze.com/

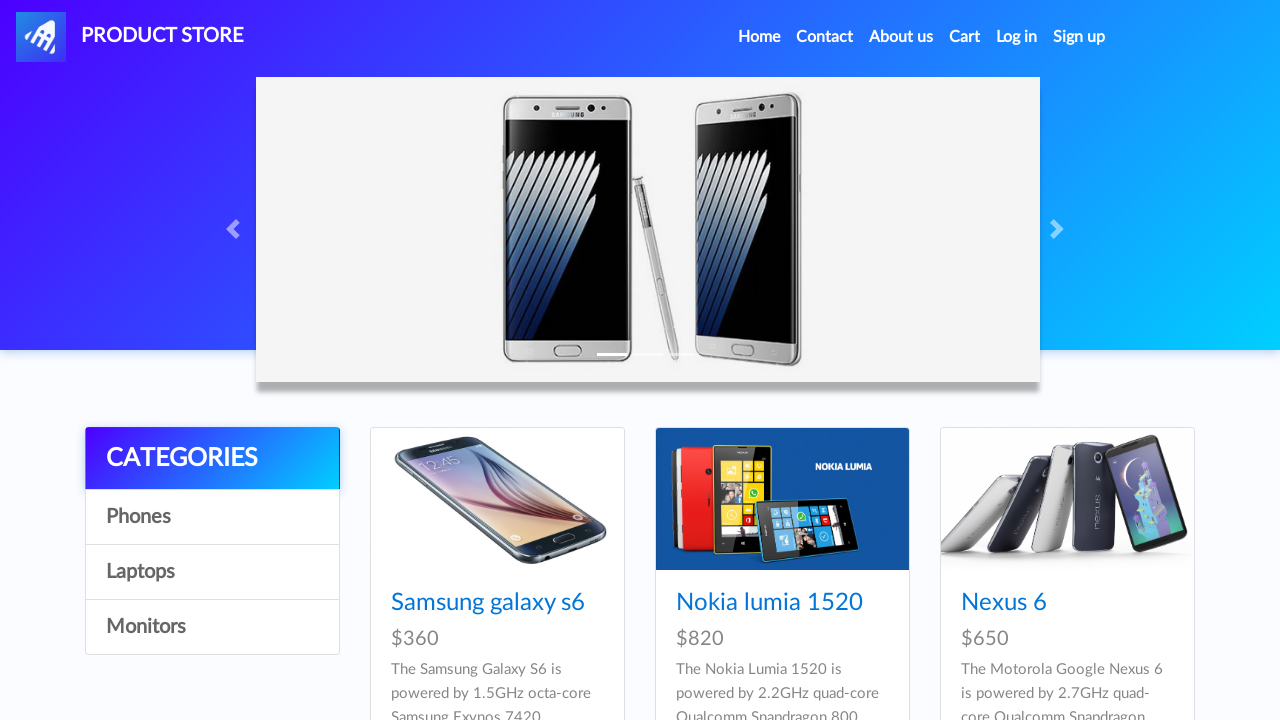

Clicked on Phones category at (212, 517) on text=Phones
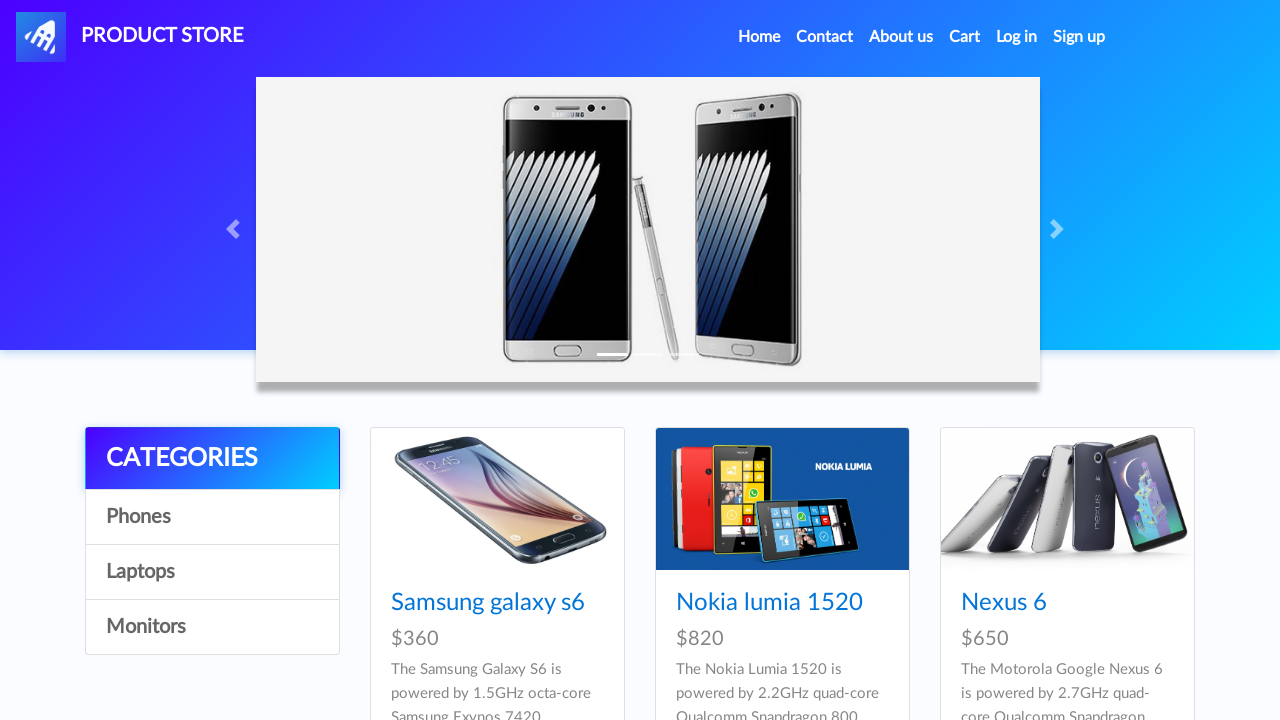

Waited 3 seconds for page to load
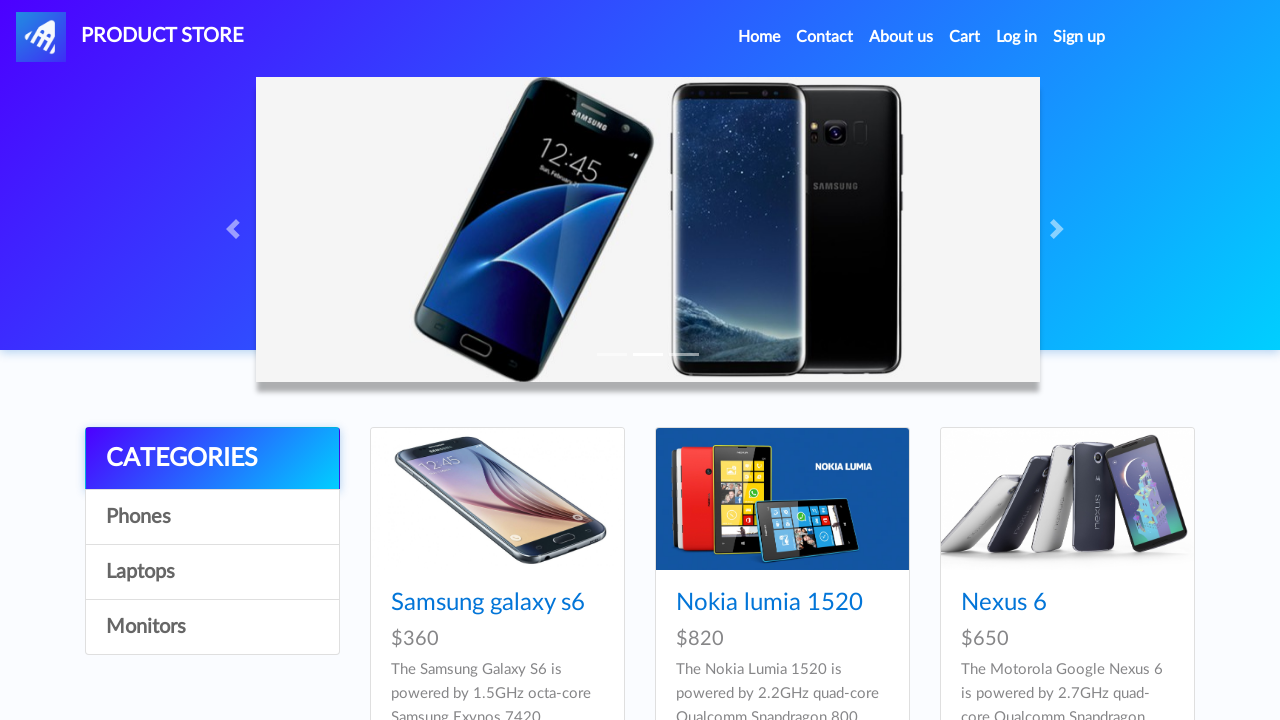

Samsung galaxy s6 product is displayed in Phones category
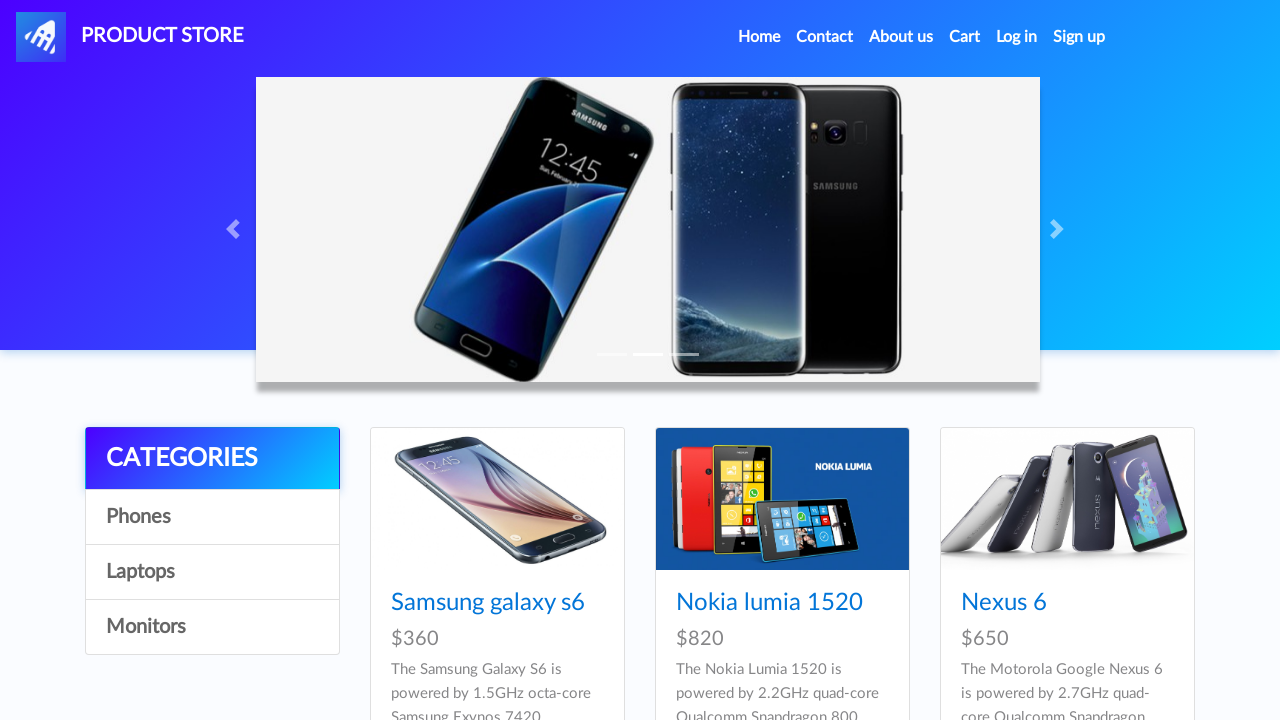

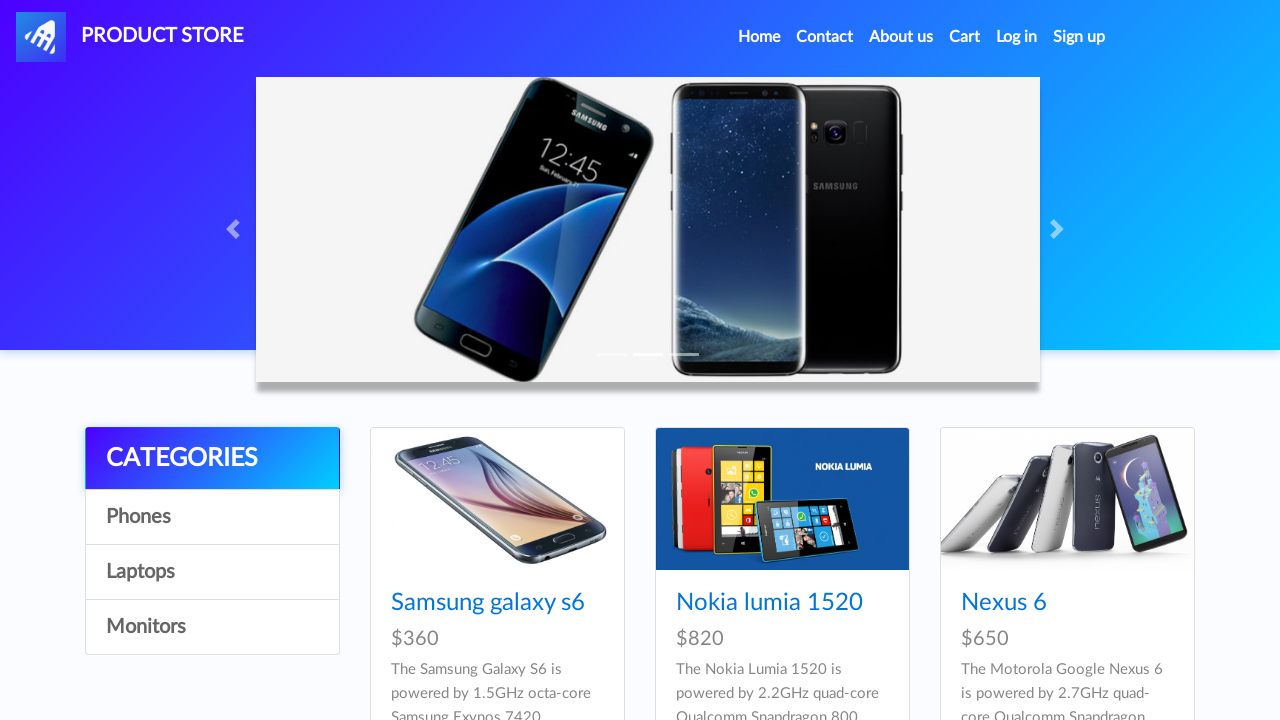